Tests page scrolling functionality by scrolling down and then back up using JavaScript

Starting URL: https://www.guru99.com/selenium-tutorial.html

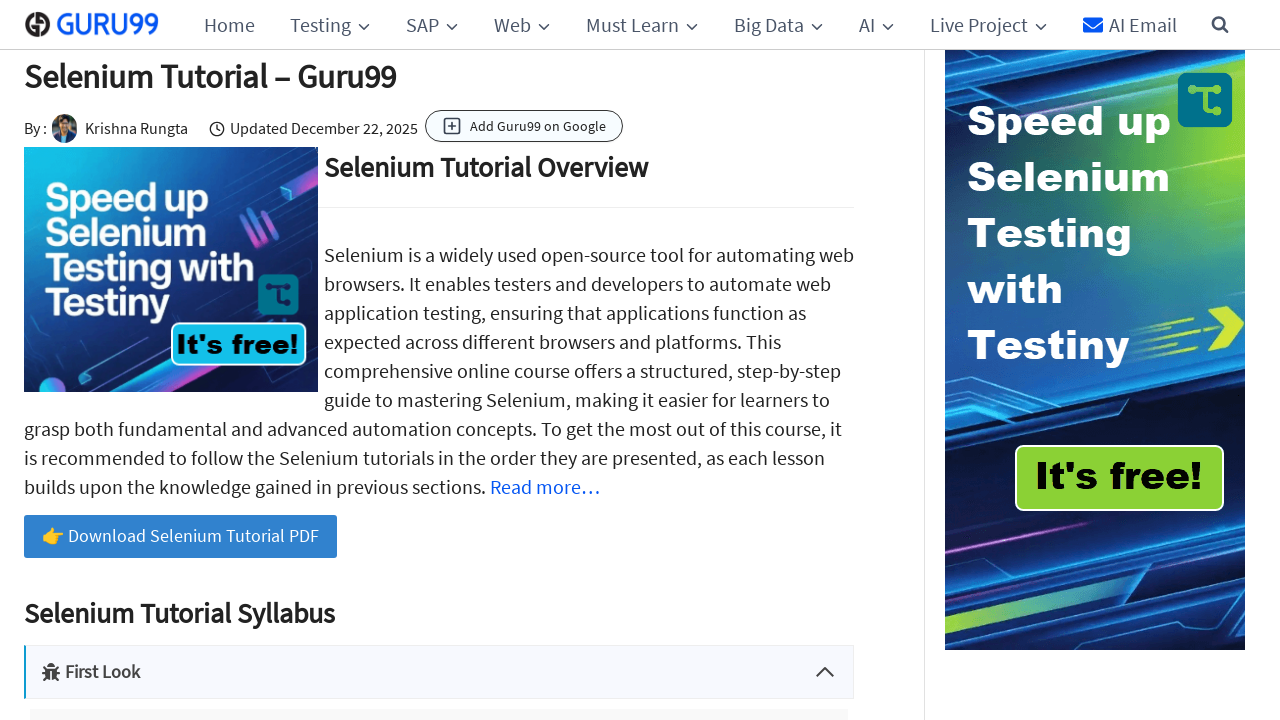

Scrolled down by 250 pixels using window.scrollBy()
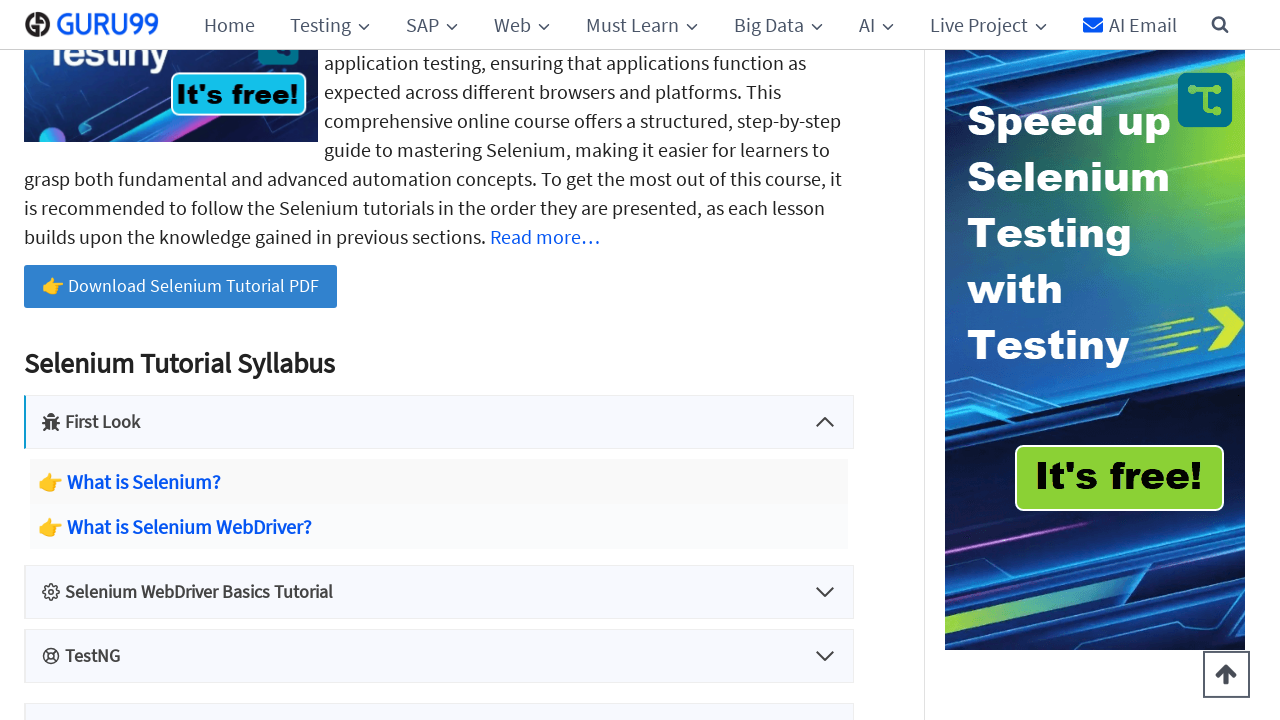

Waited for 3 seconds
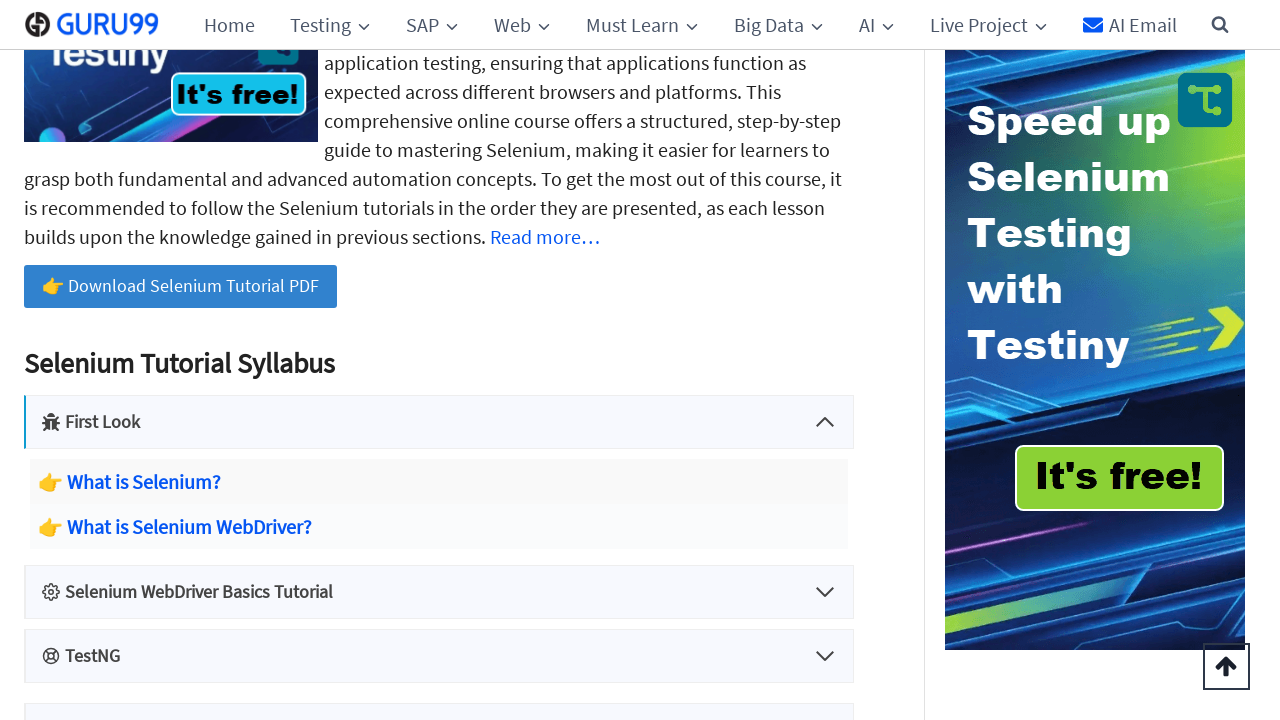

Scrolled back up by 250 pixels using window.scrollBy()
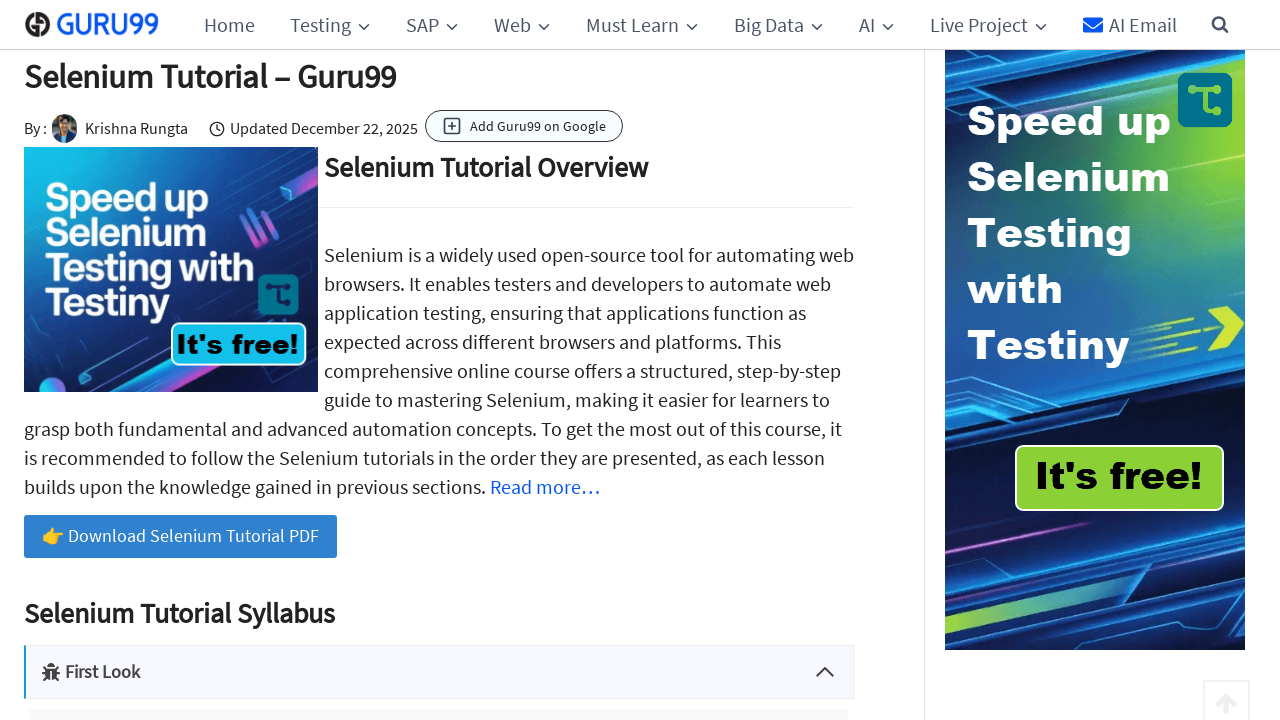

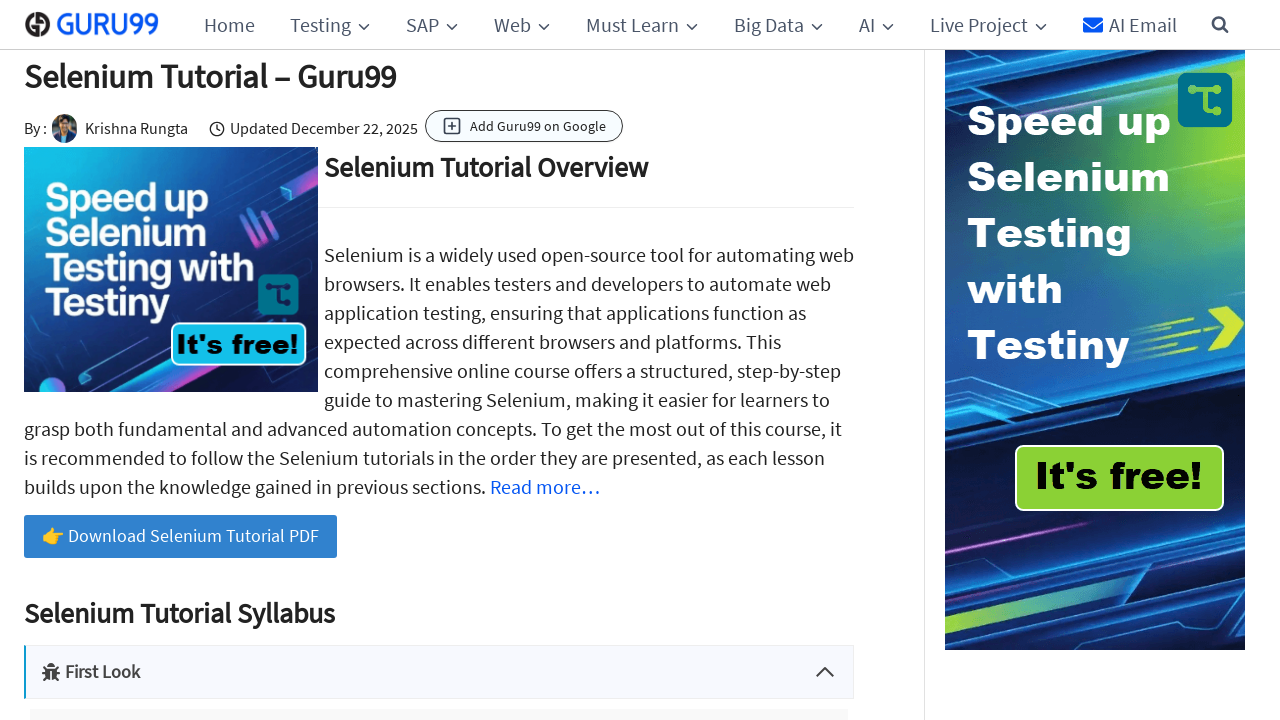